Tests selecting and deselecting multiple options in a multi-select dropdown, verifying the selection state of various options

Starting URL: https://selenium.dev/selenium/web/formPage.html

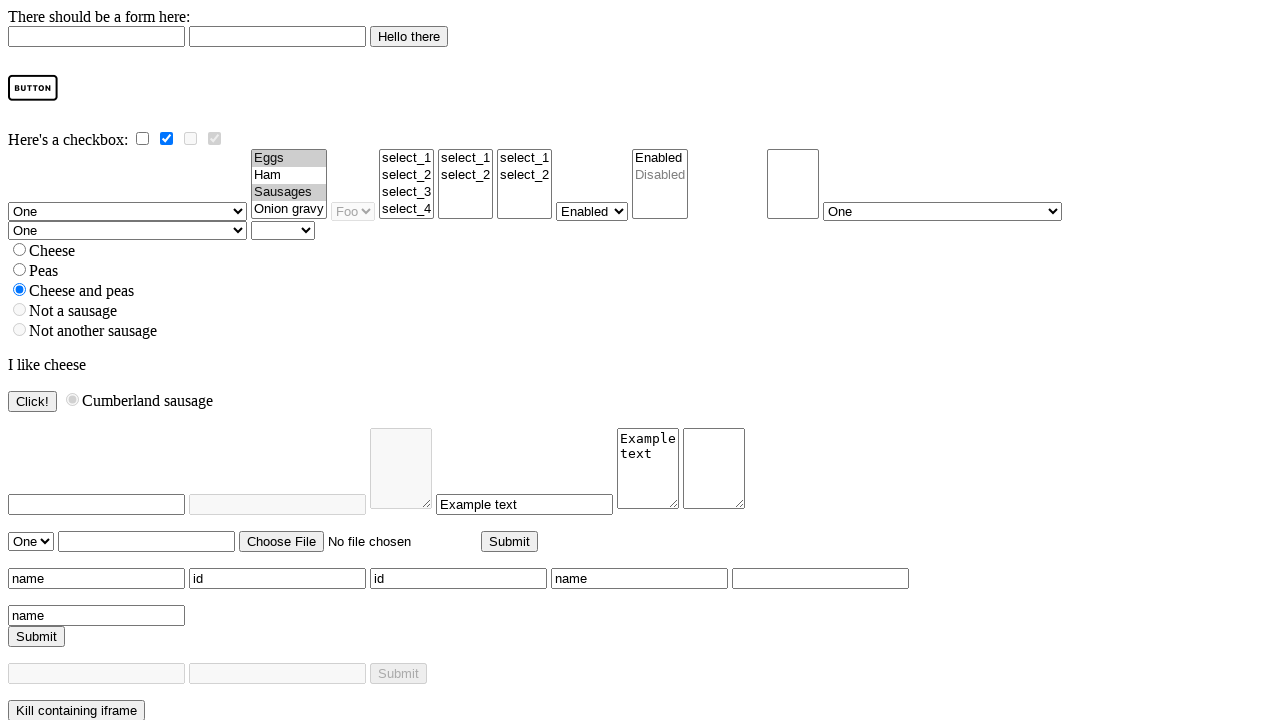

Located multi-select dropdown element
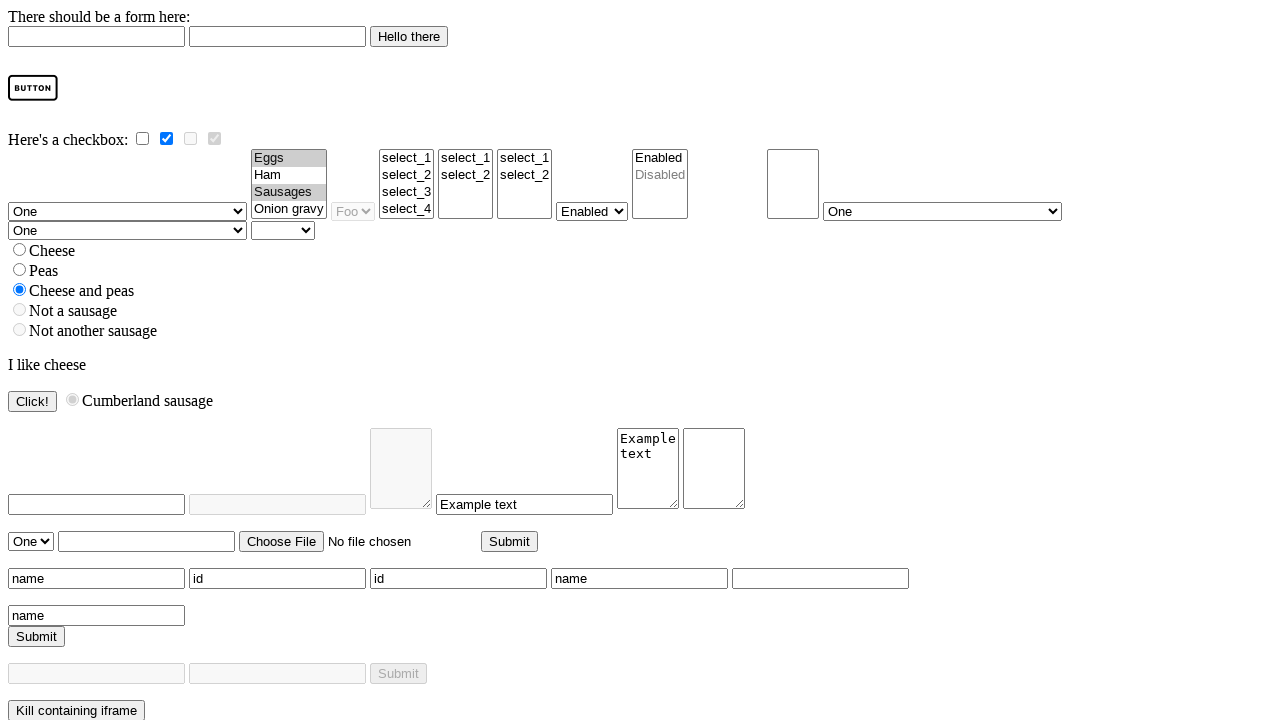

Selected multiple options: ham, onion gravy, eggs, and sausages on select[name='multi']
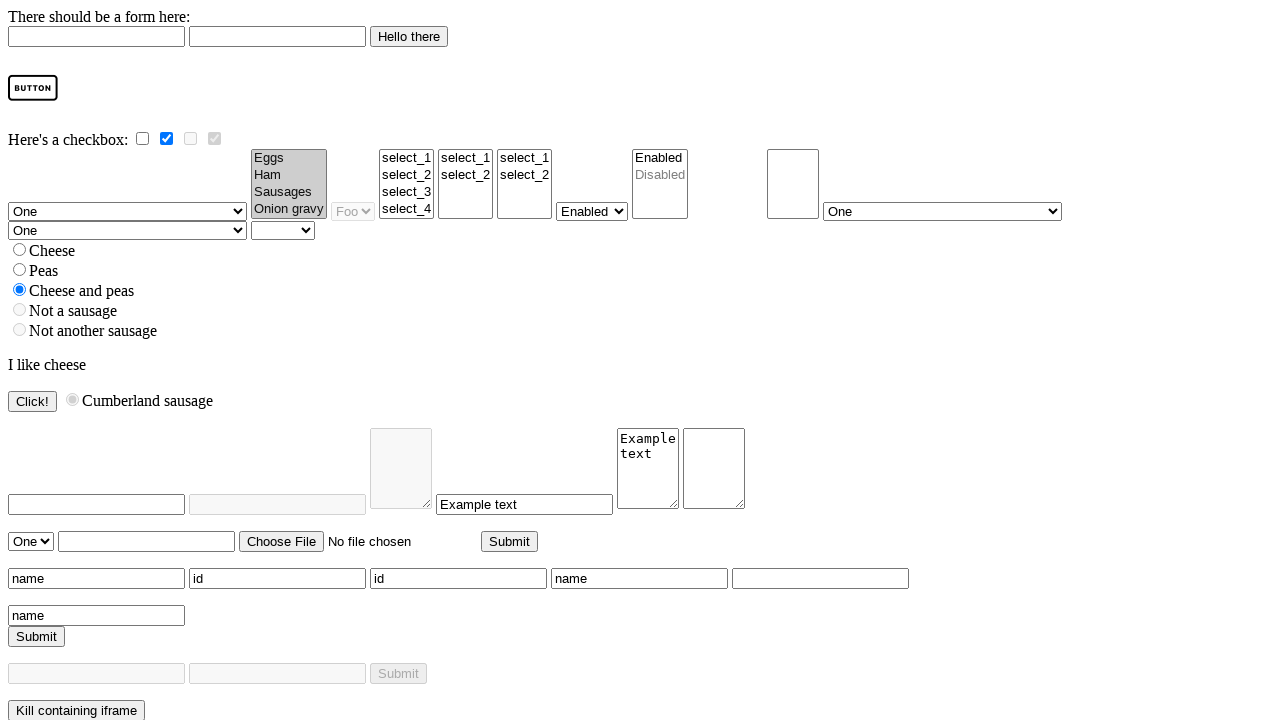

Deselected eggs and sausages, keeping only ham and onion gravy selected on select[name='multi']
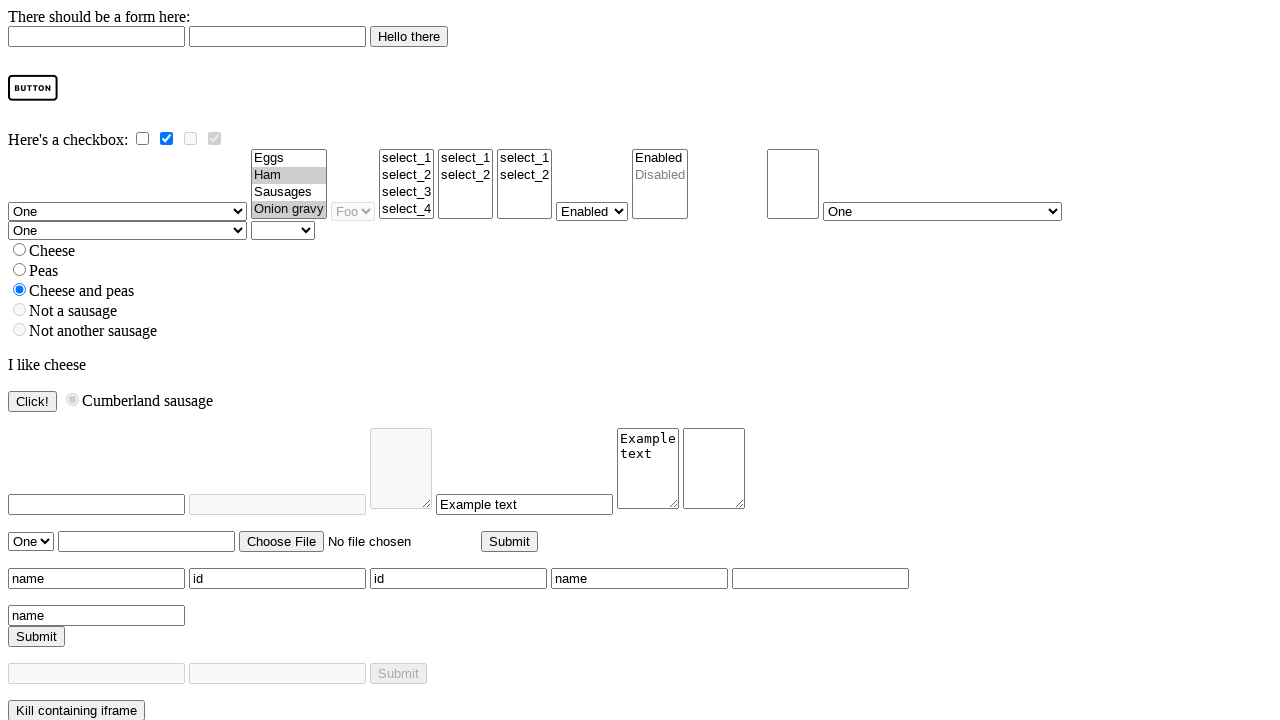

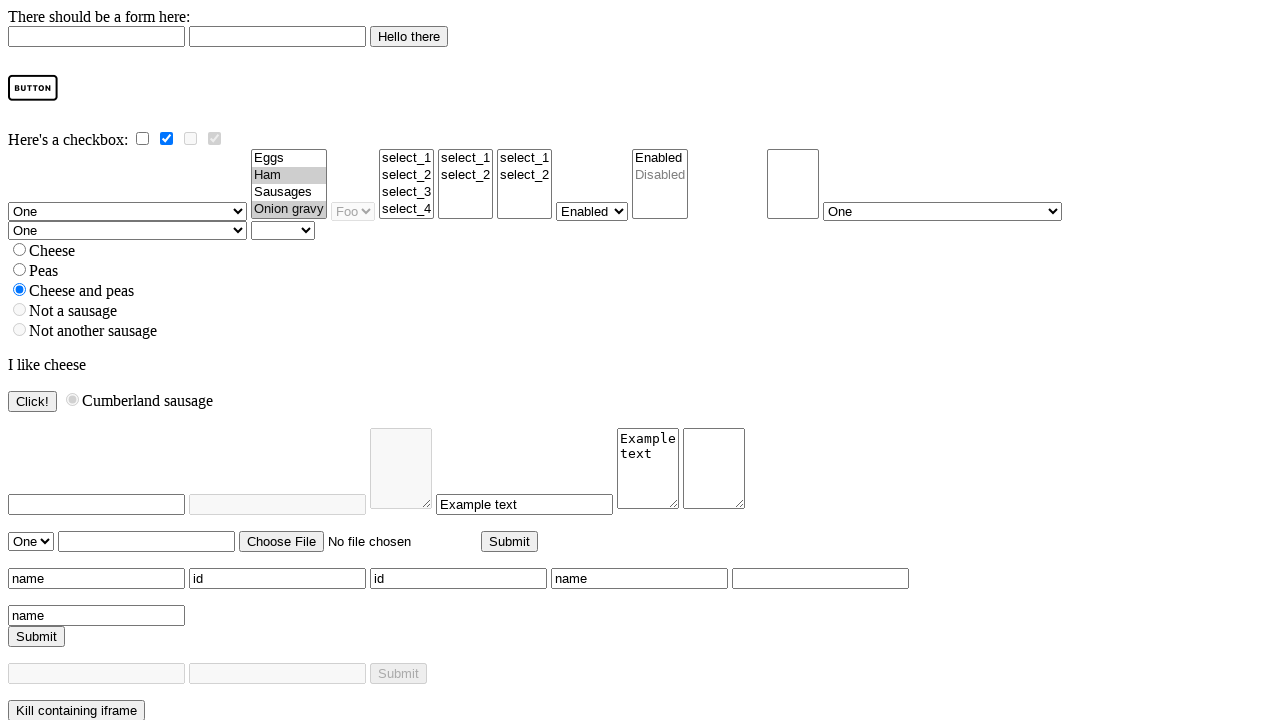